Verifies that each product has visible image, name, and price elements

Starting URL: https://www.demoblaze.com/index.html#carouselExampleIndicators

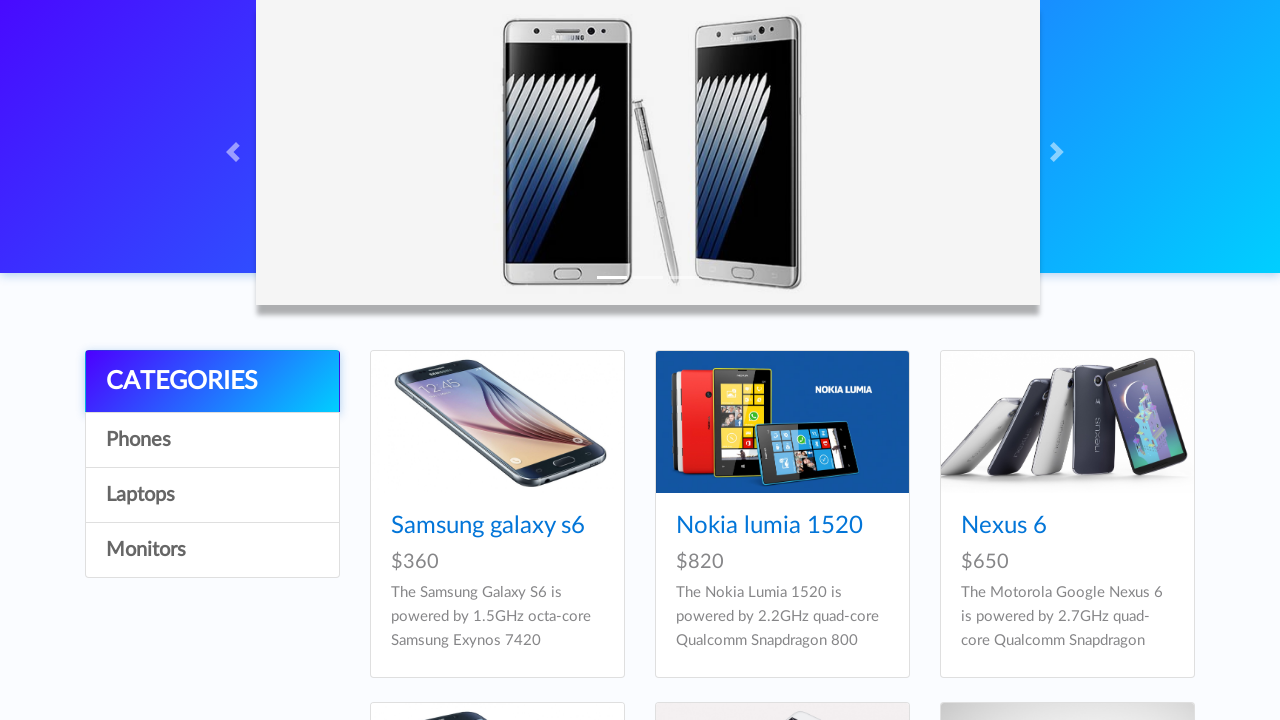

Waited for all product containers to be visible
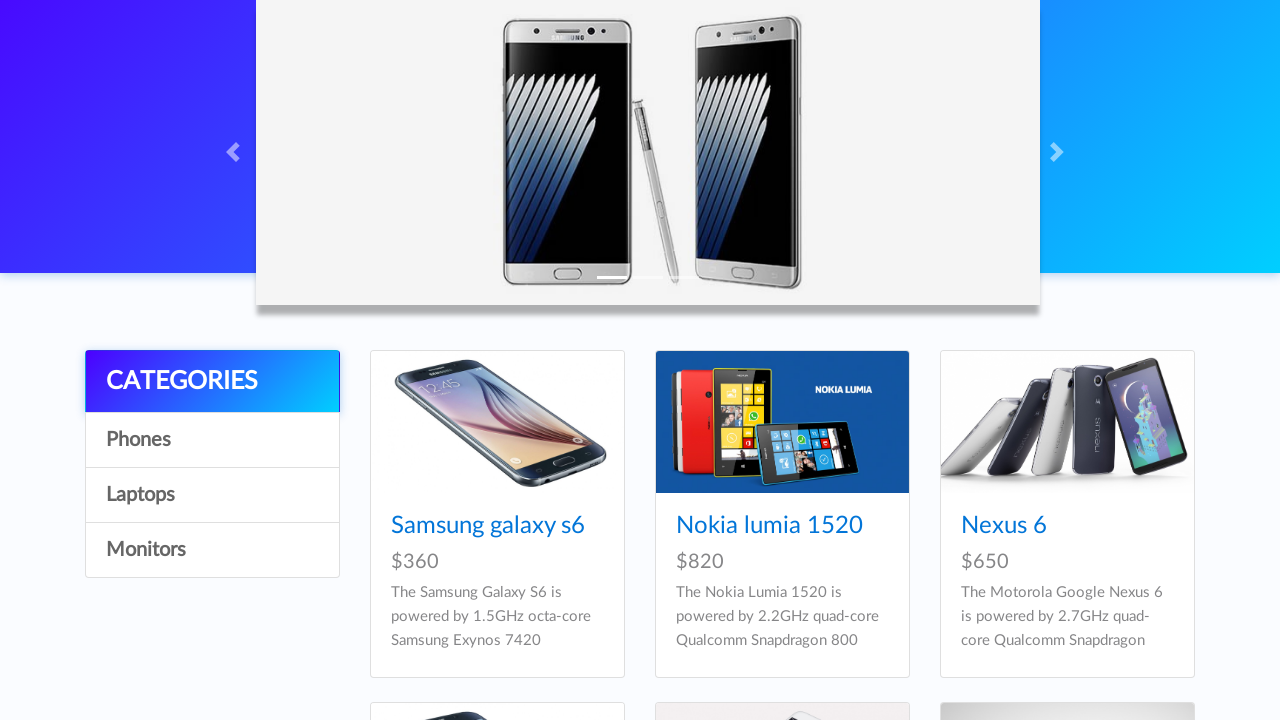

Retrieved all product elements from the page
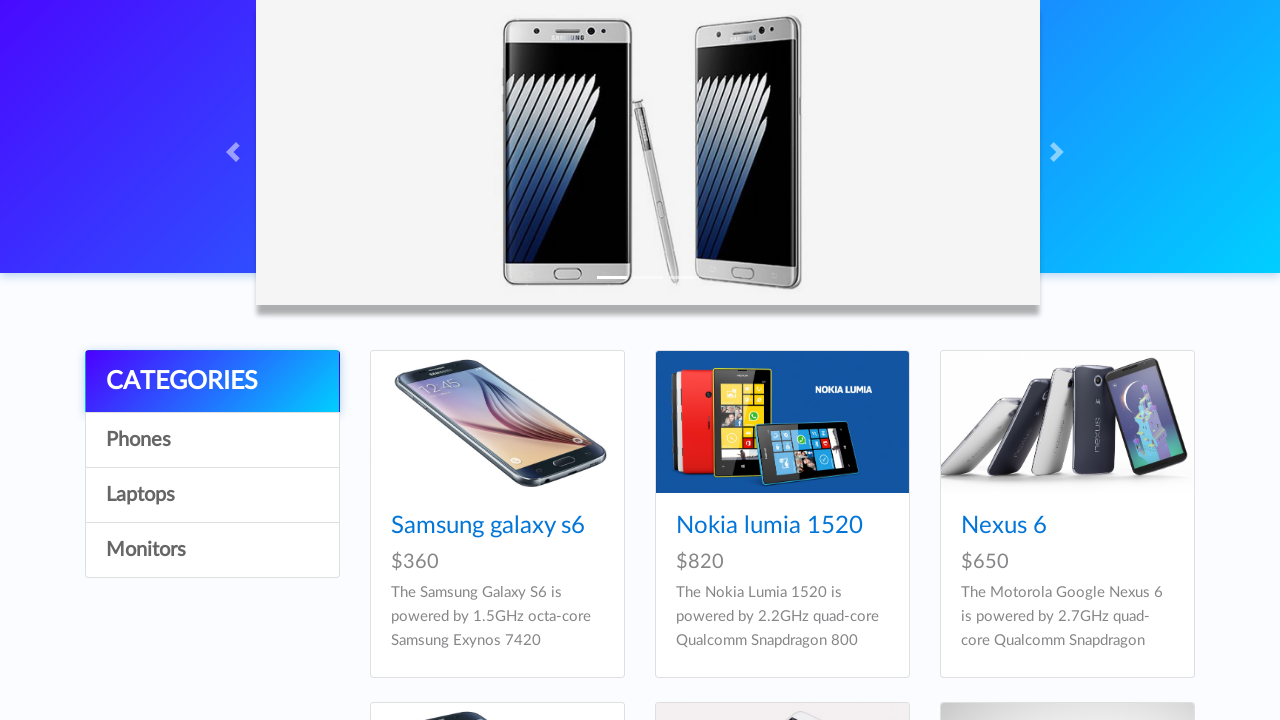

Product image is visible
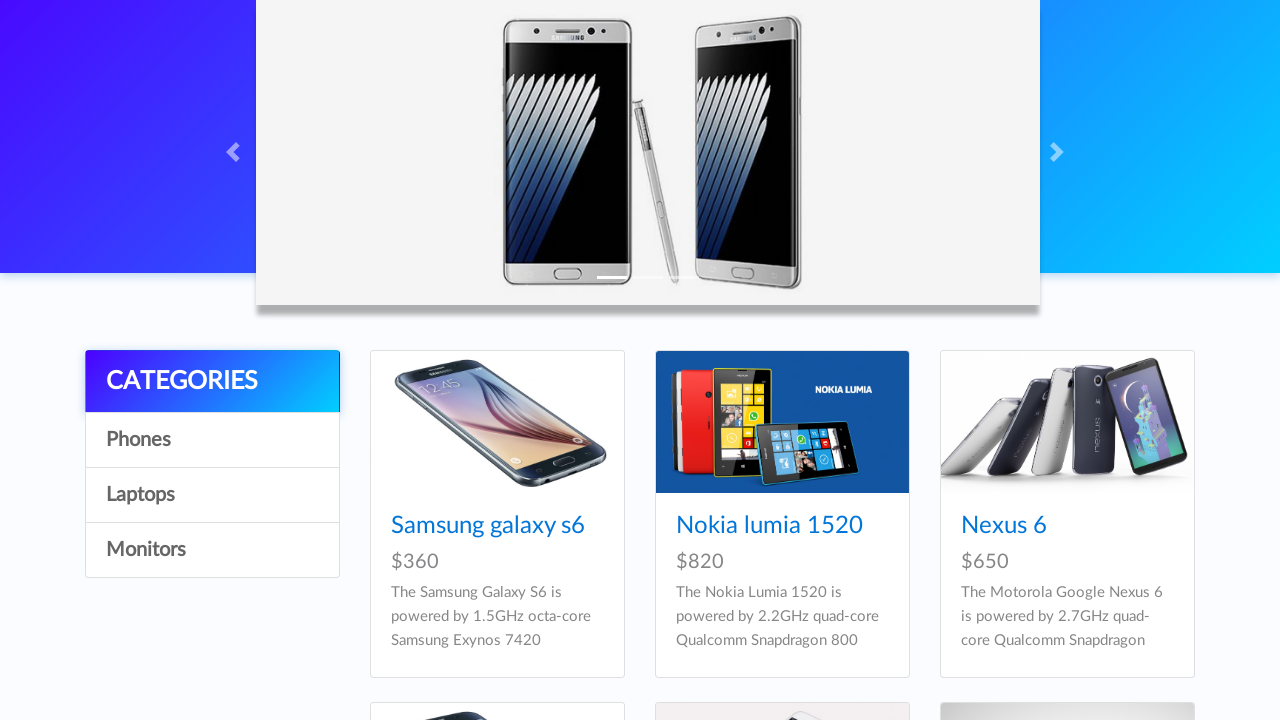

Product name link is visible
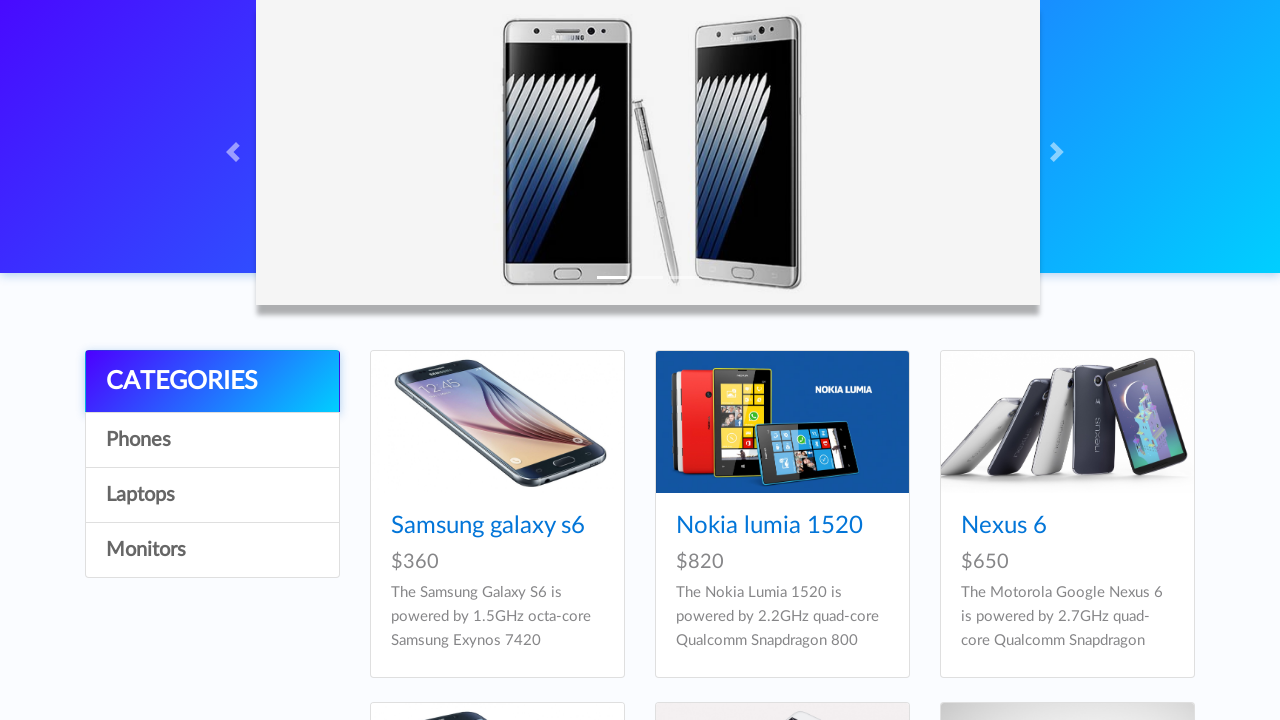

Product price element is visible
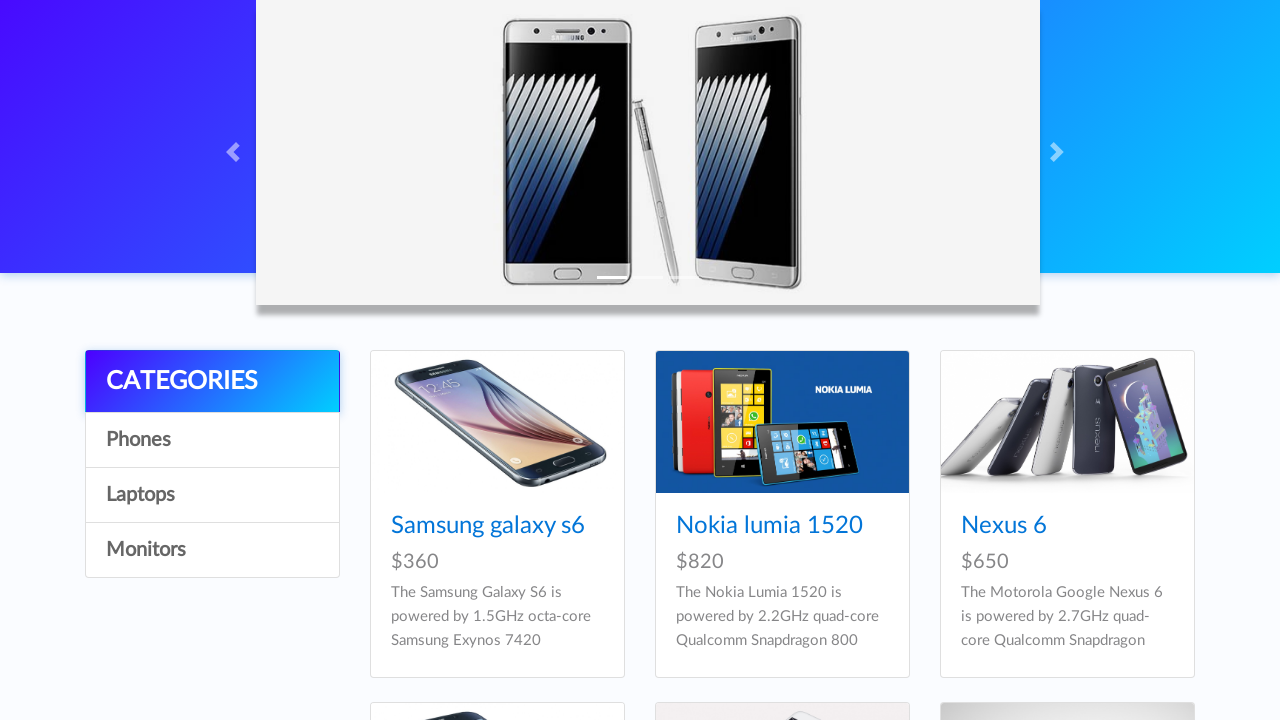

Product image is visible
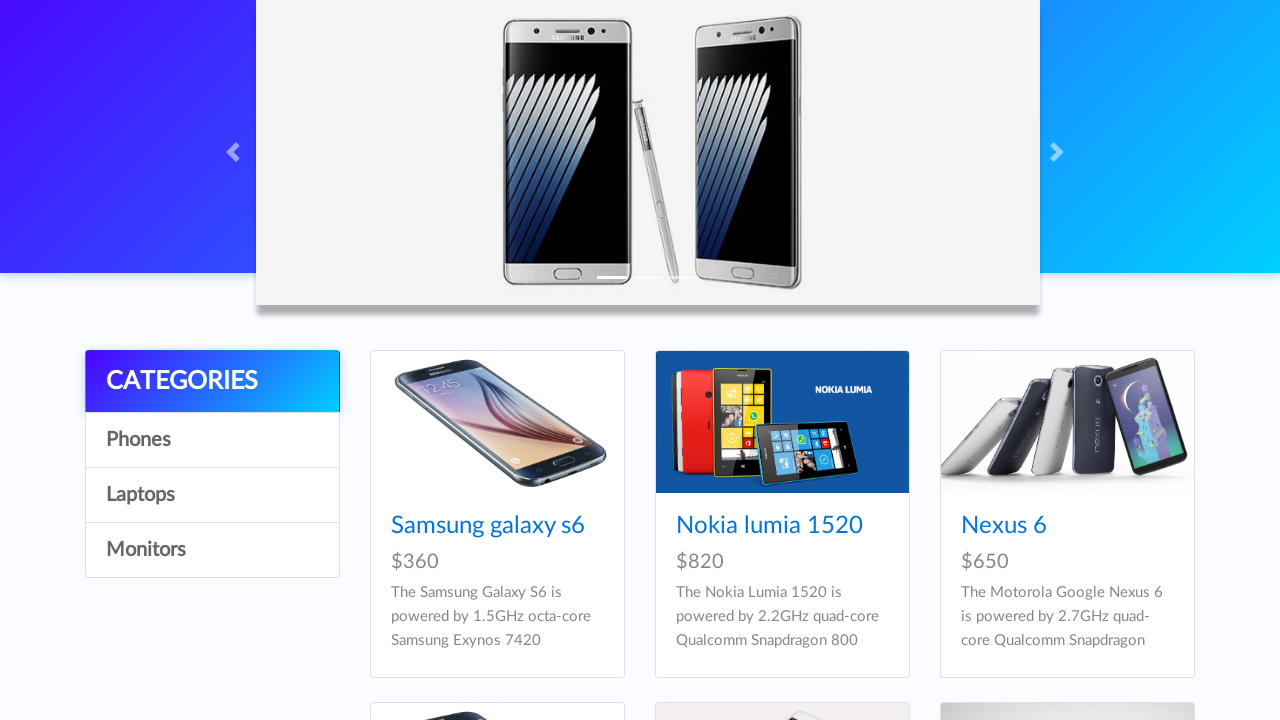

Product name link is visible
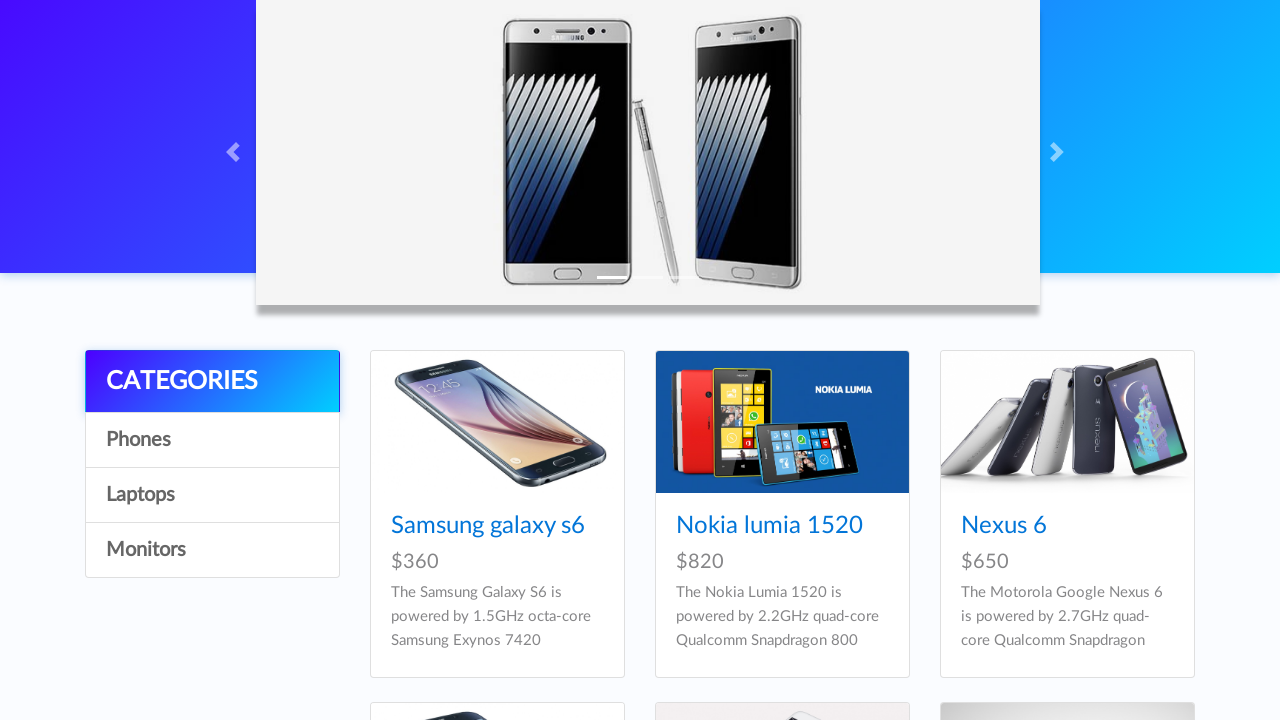

Product price element is visible
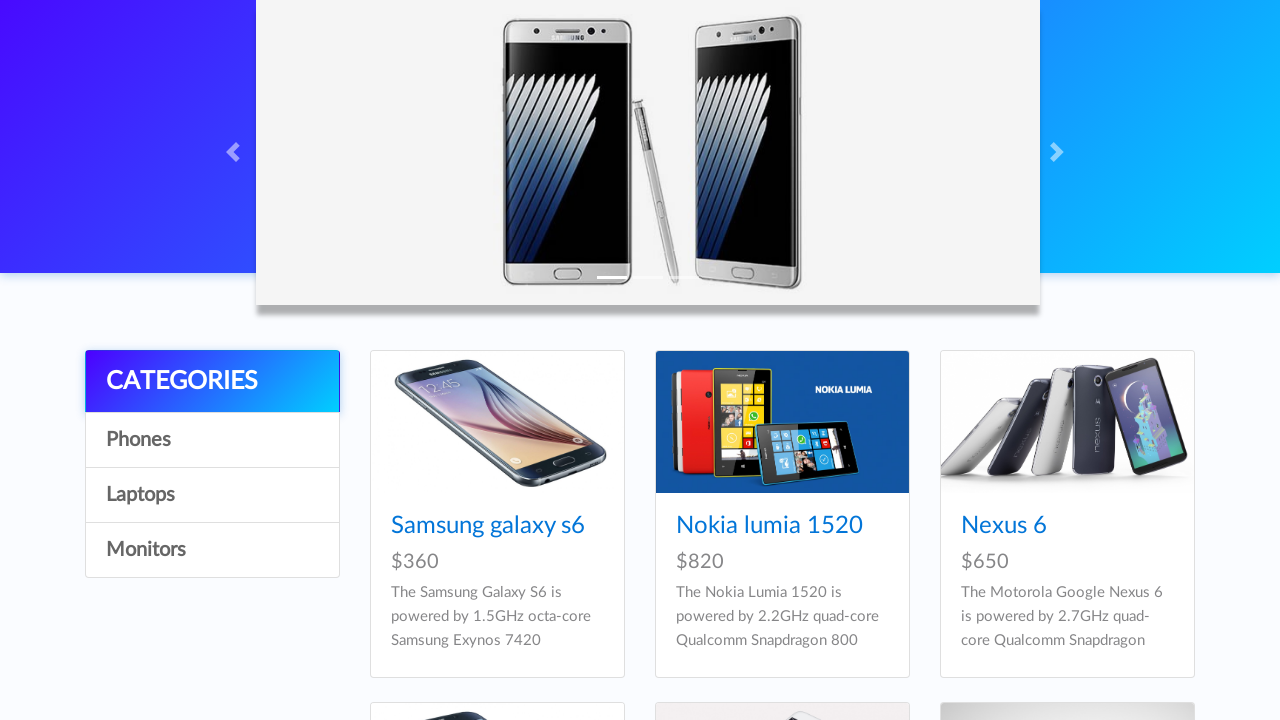

Product image is visible
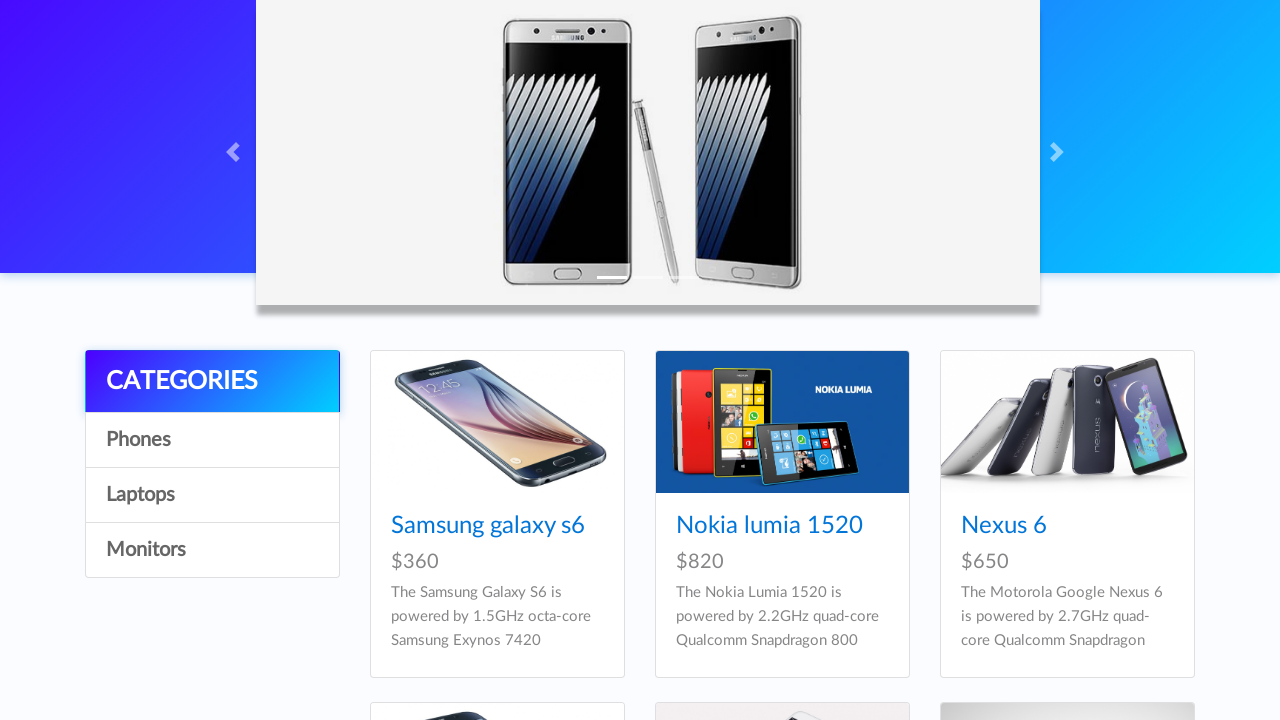

Product name link is visible
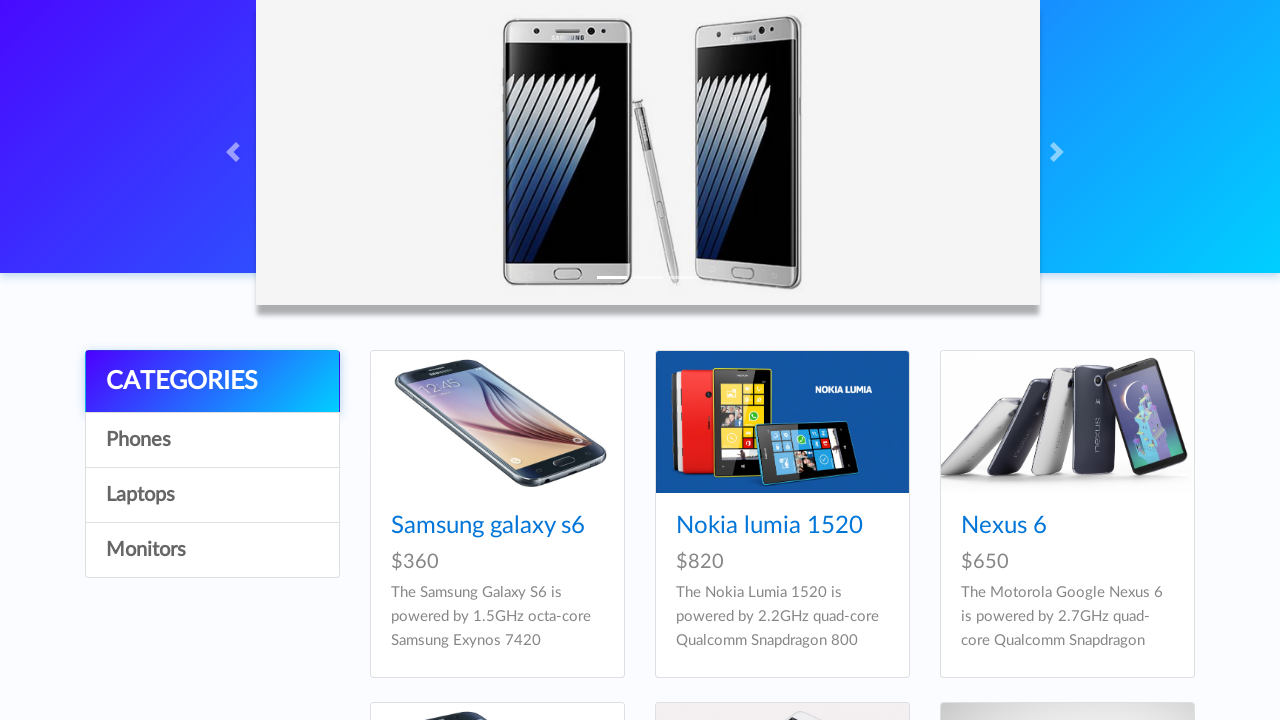

Product price element is visible
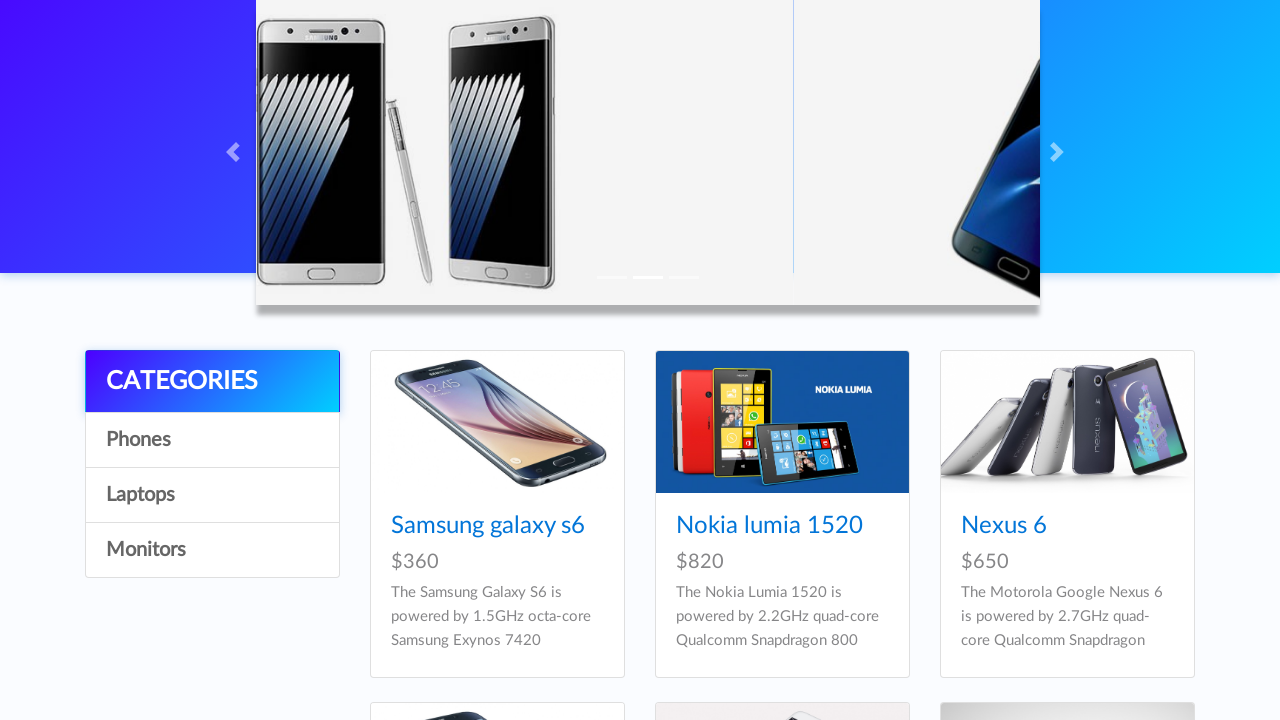

Product image is visible
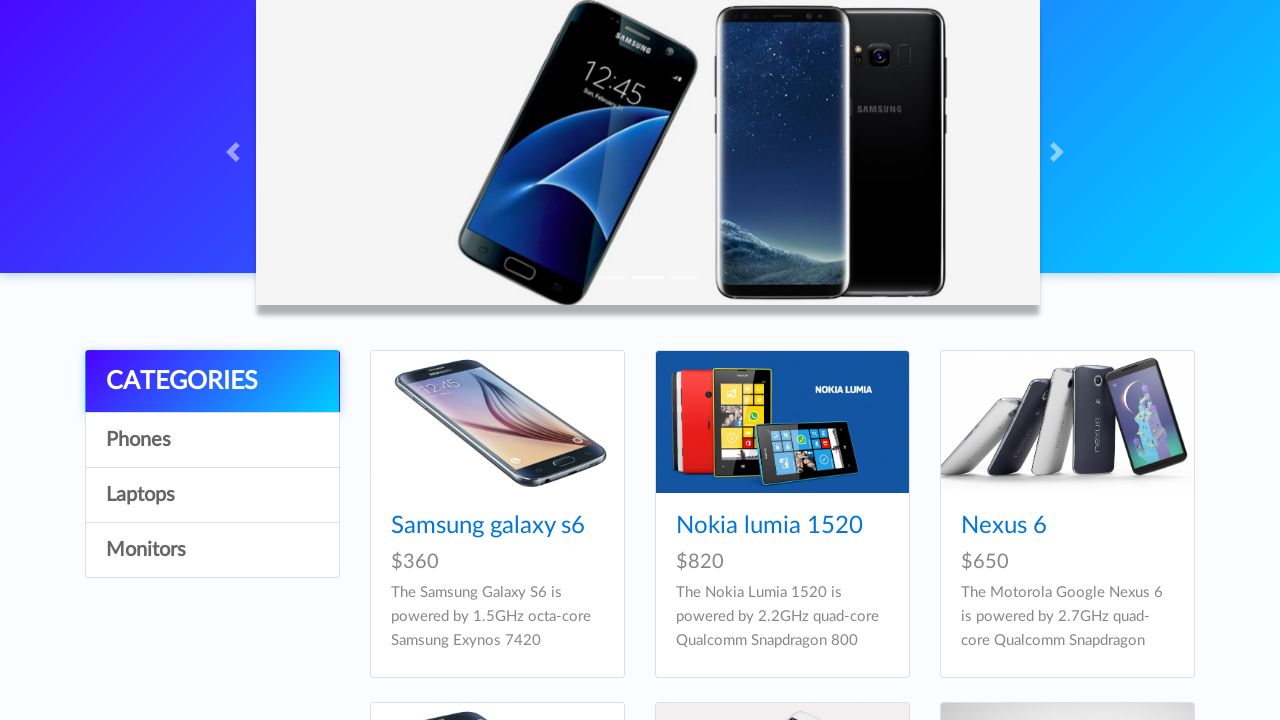

Product name link is visible
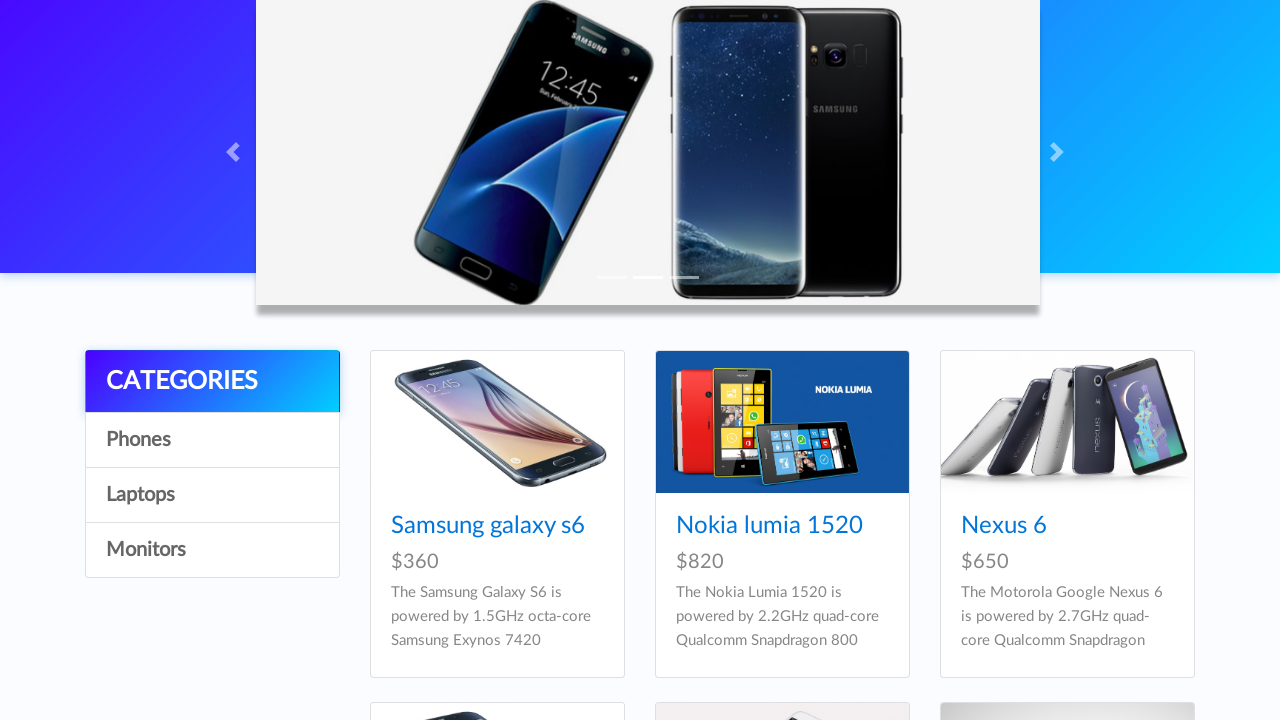

Product price element is visible
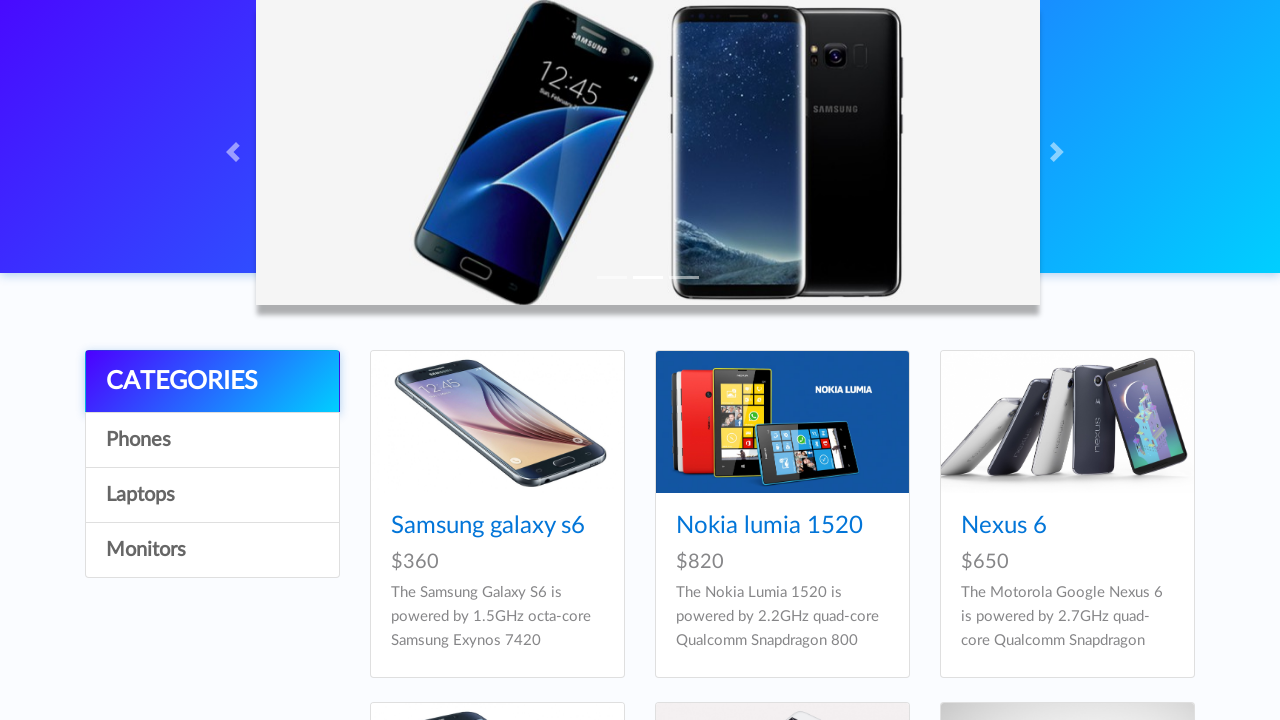

Product image is visible
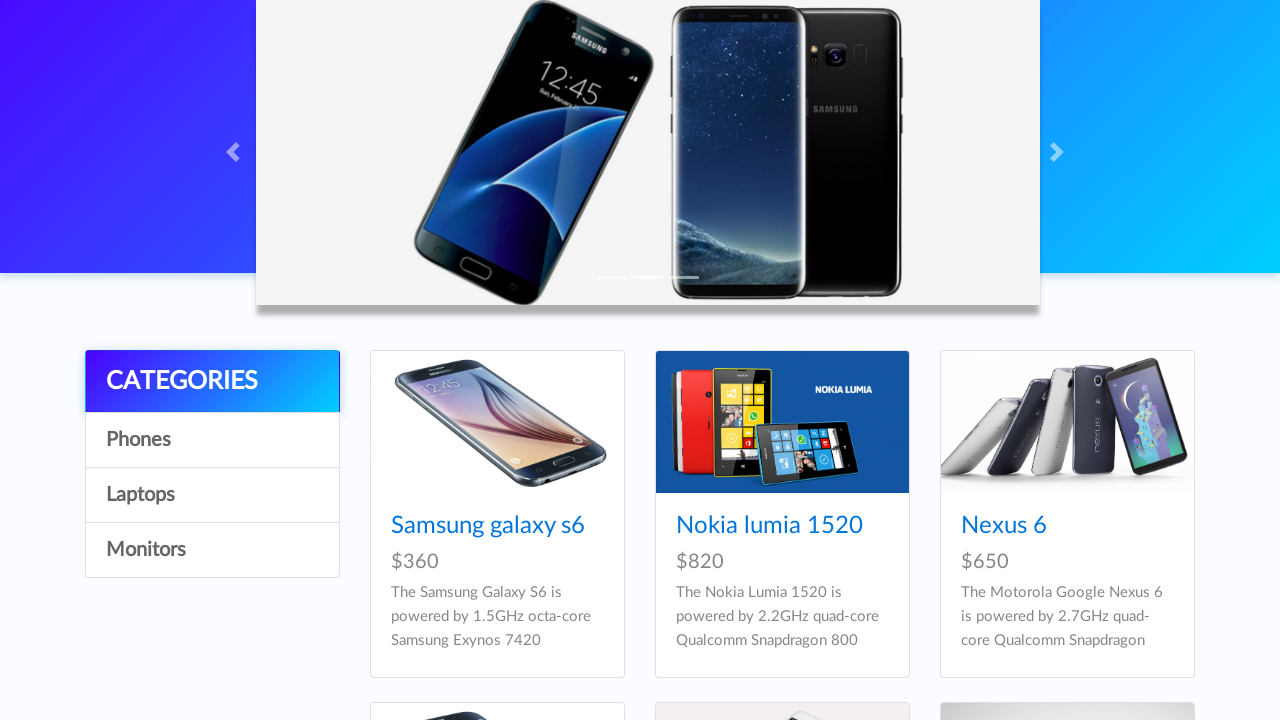

Product name link is visible
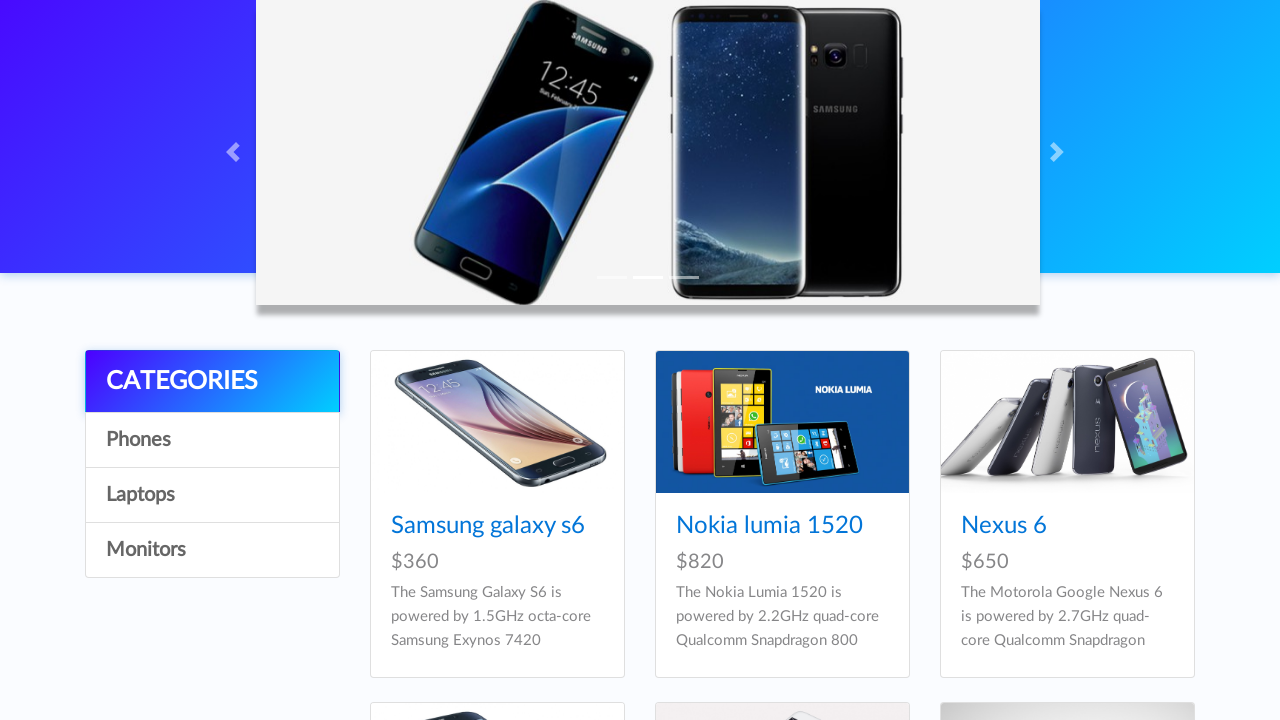

Product price element is visible
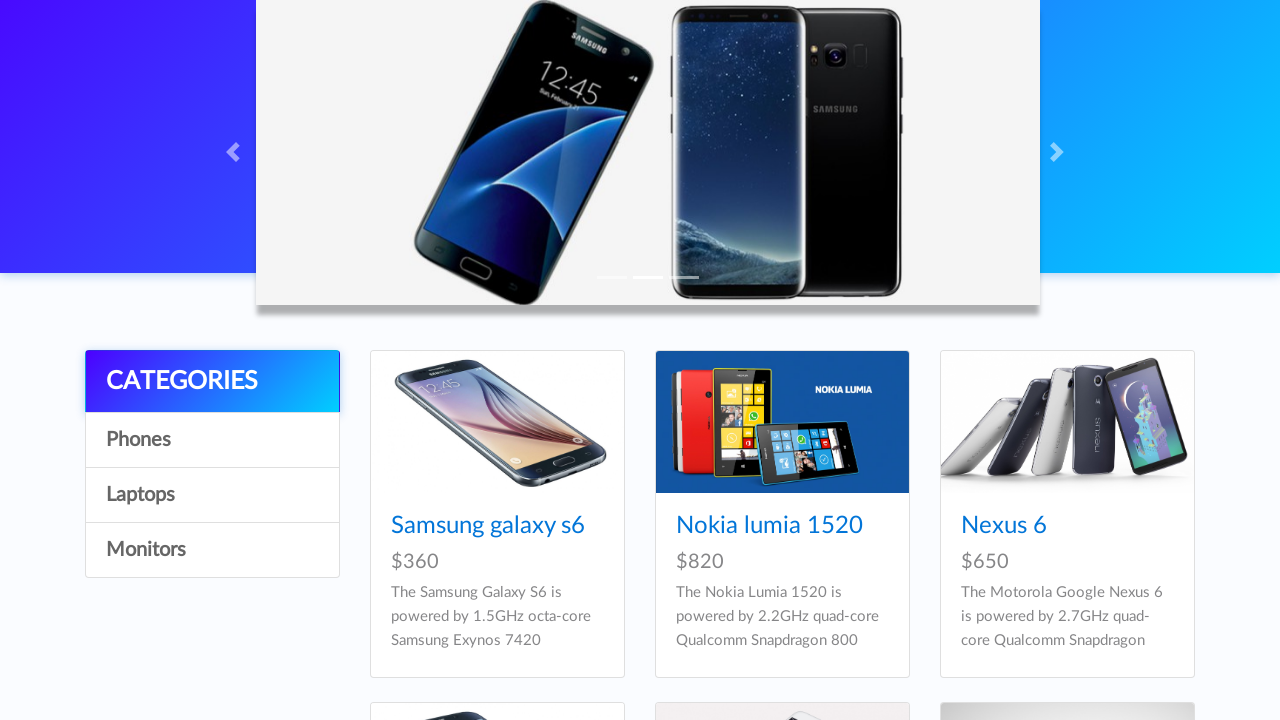

Product image is visible
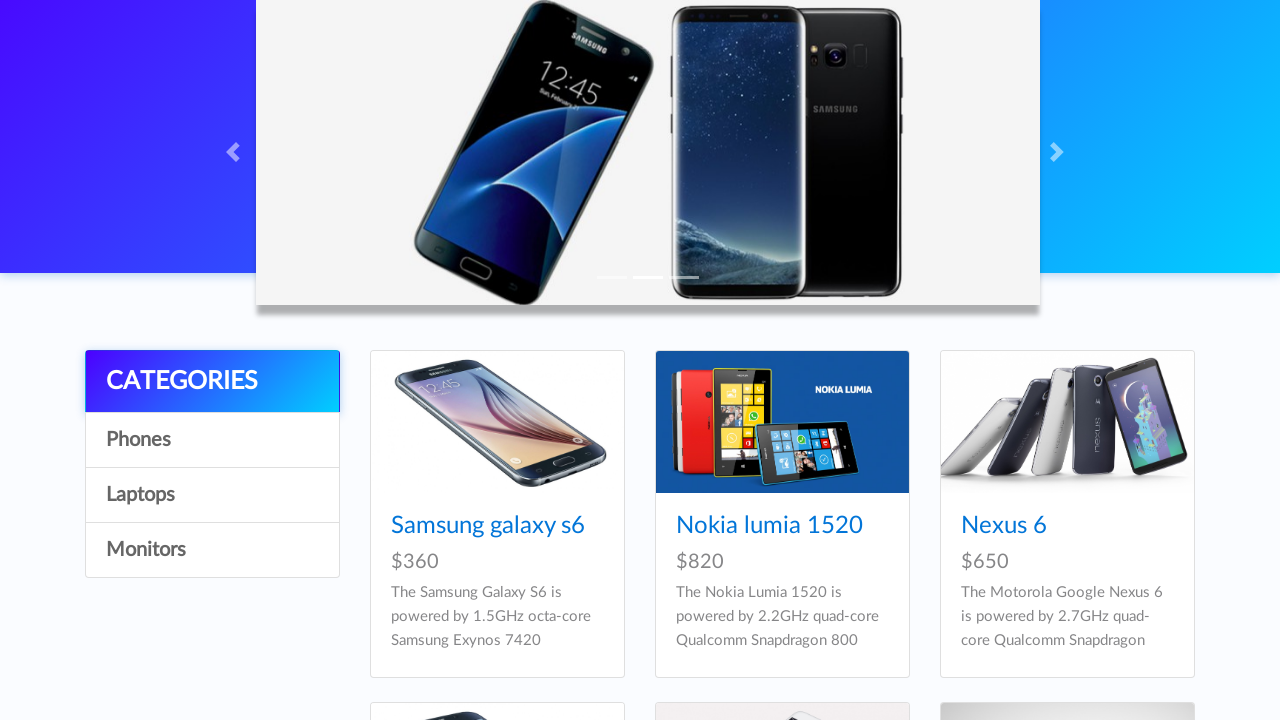

Product name link is visible
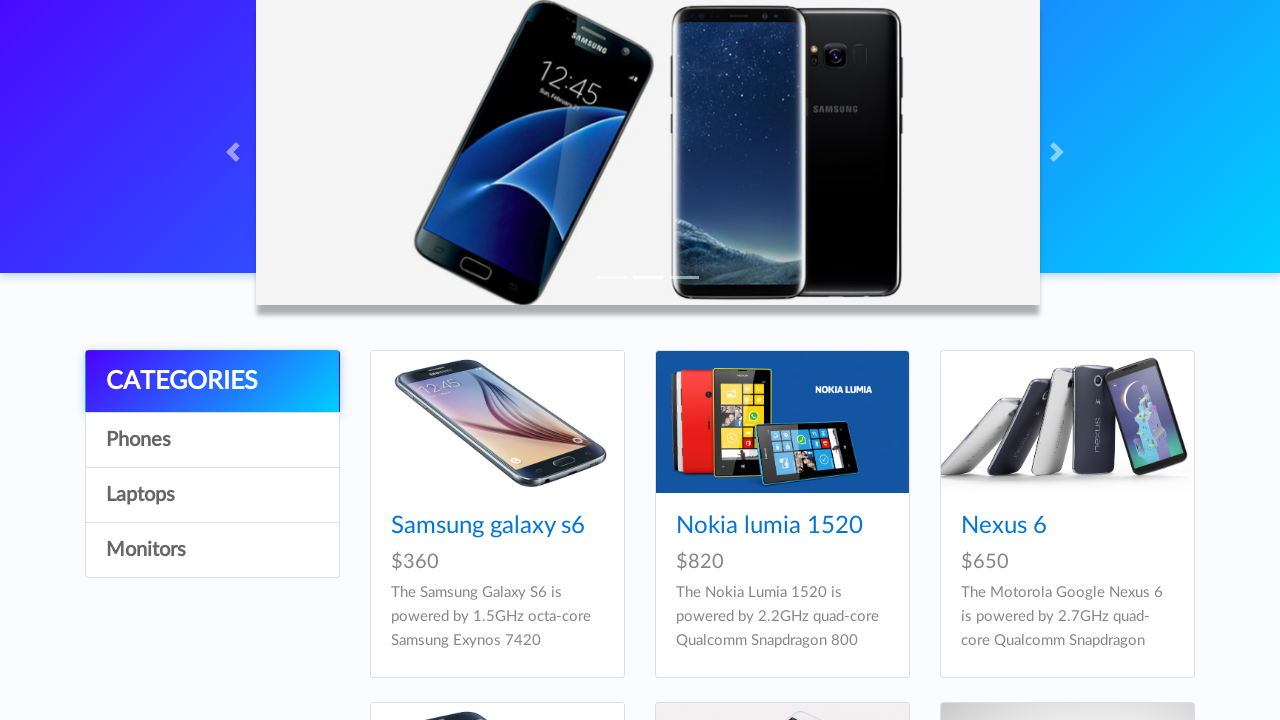

Product price element is visible
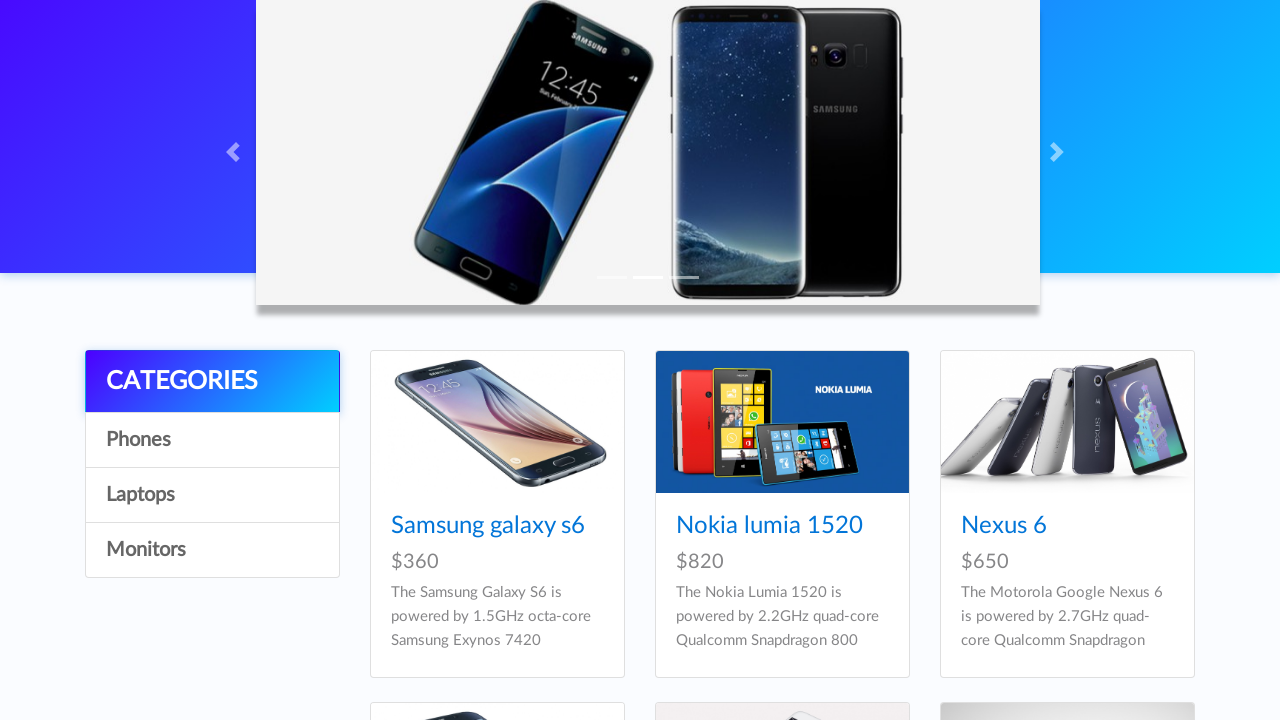

Product image is visible
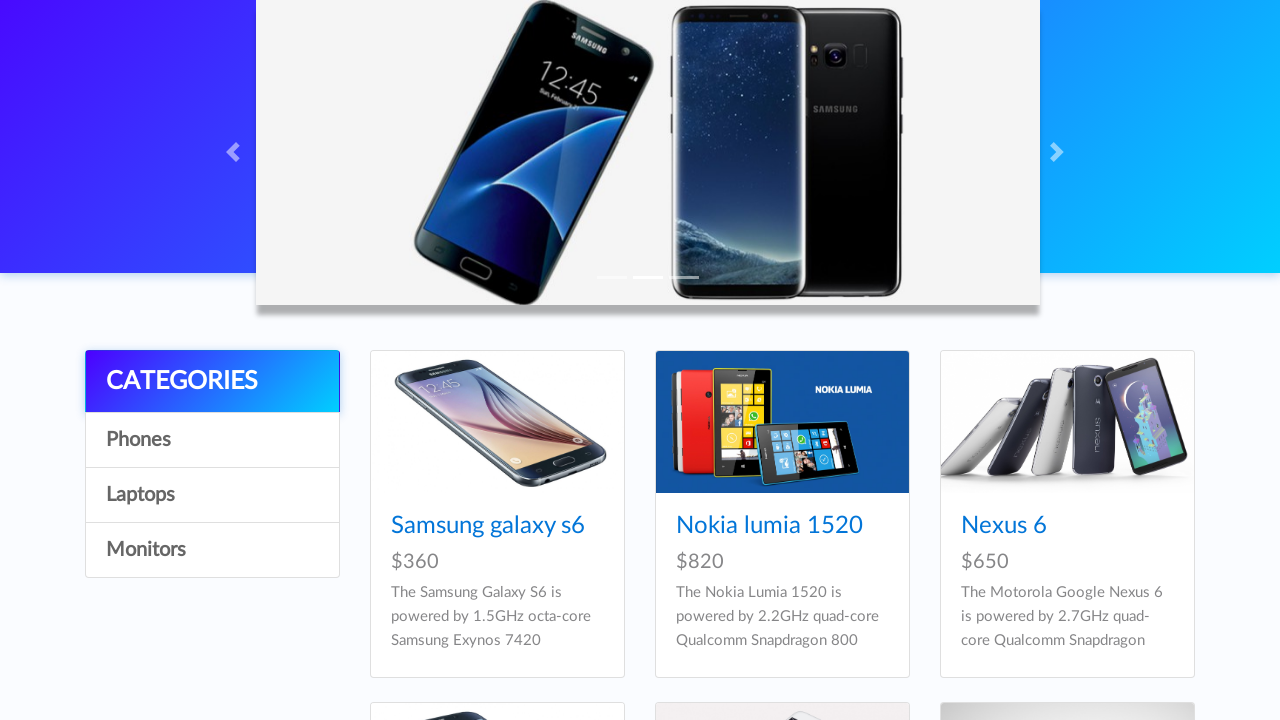

Product name link is visible
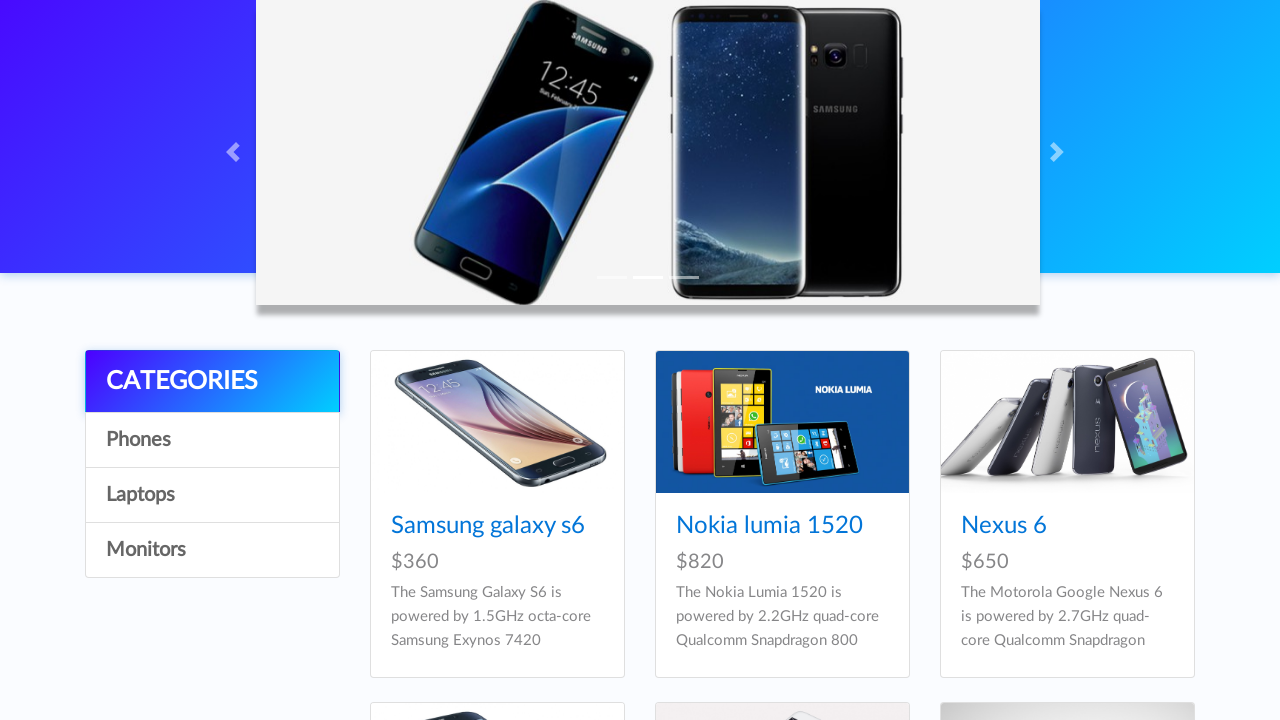

Product price element is visible
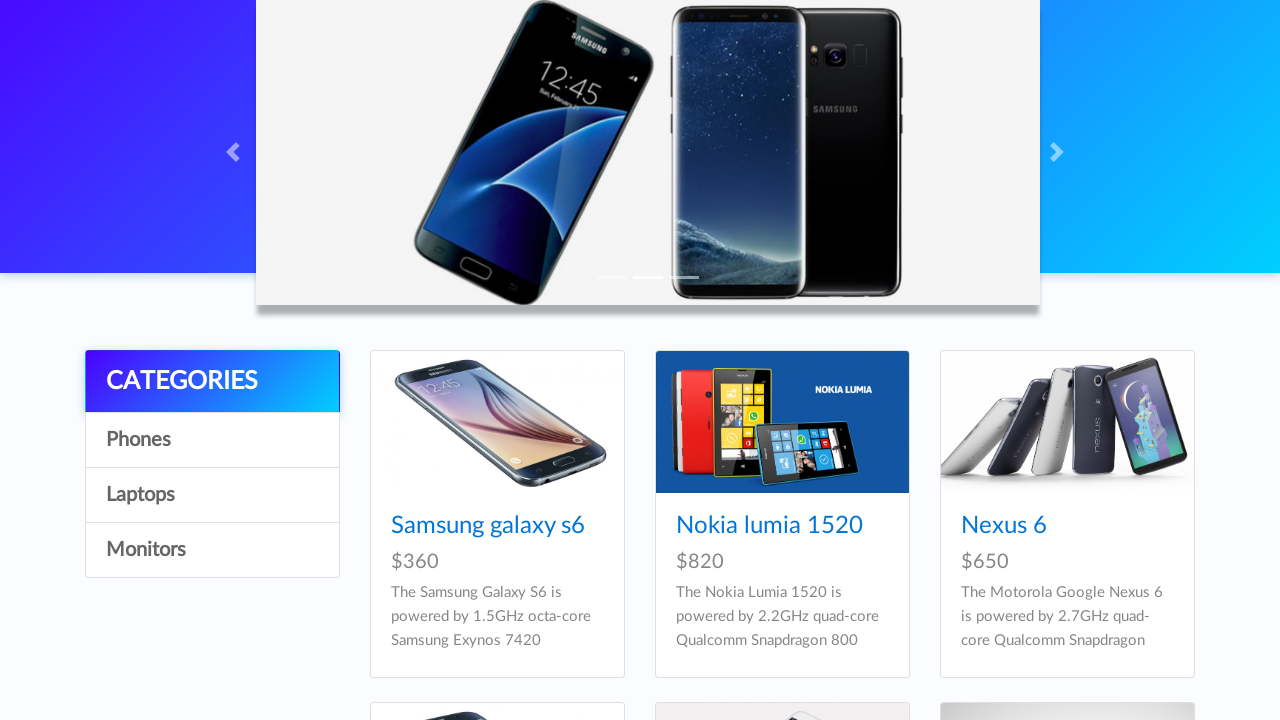

Product image is visible
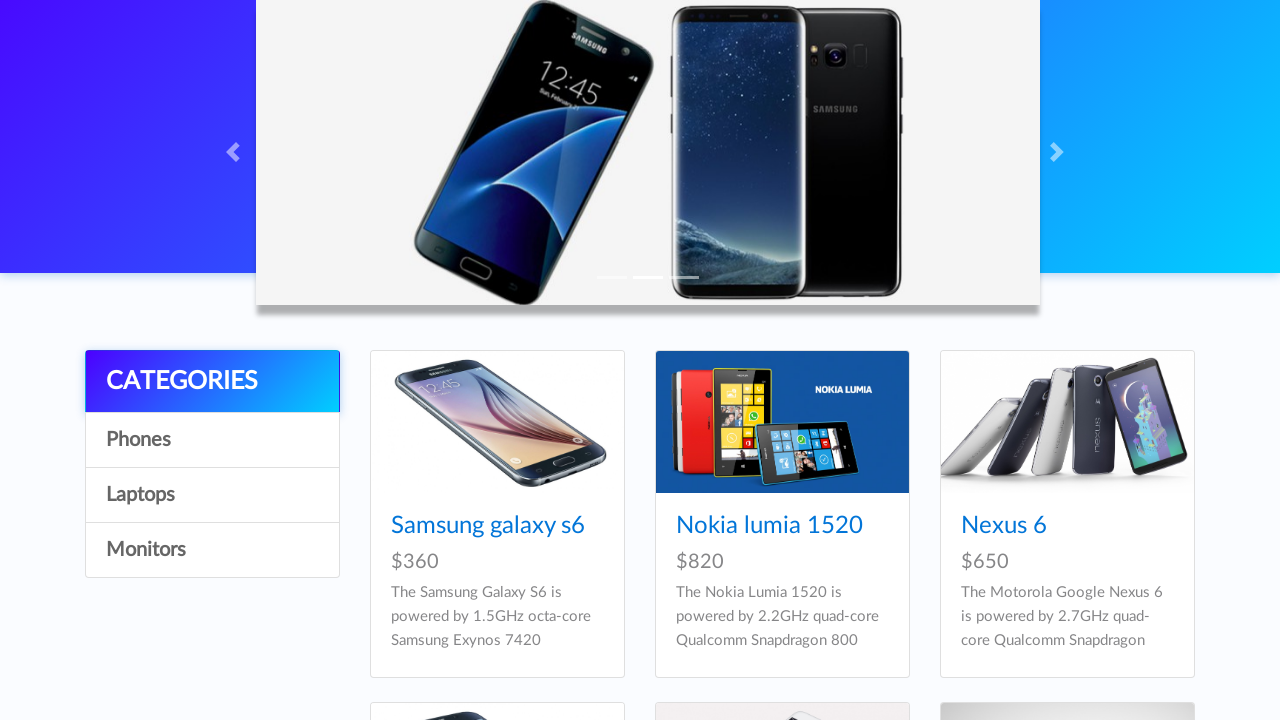

Product name link is visible
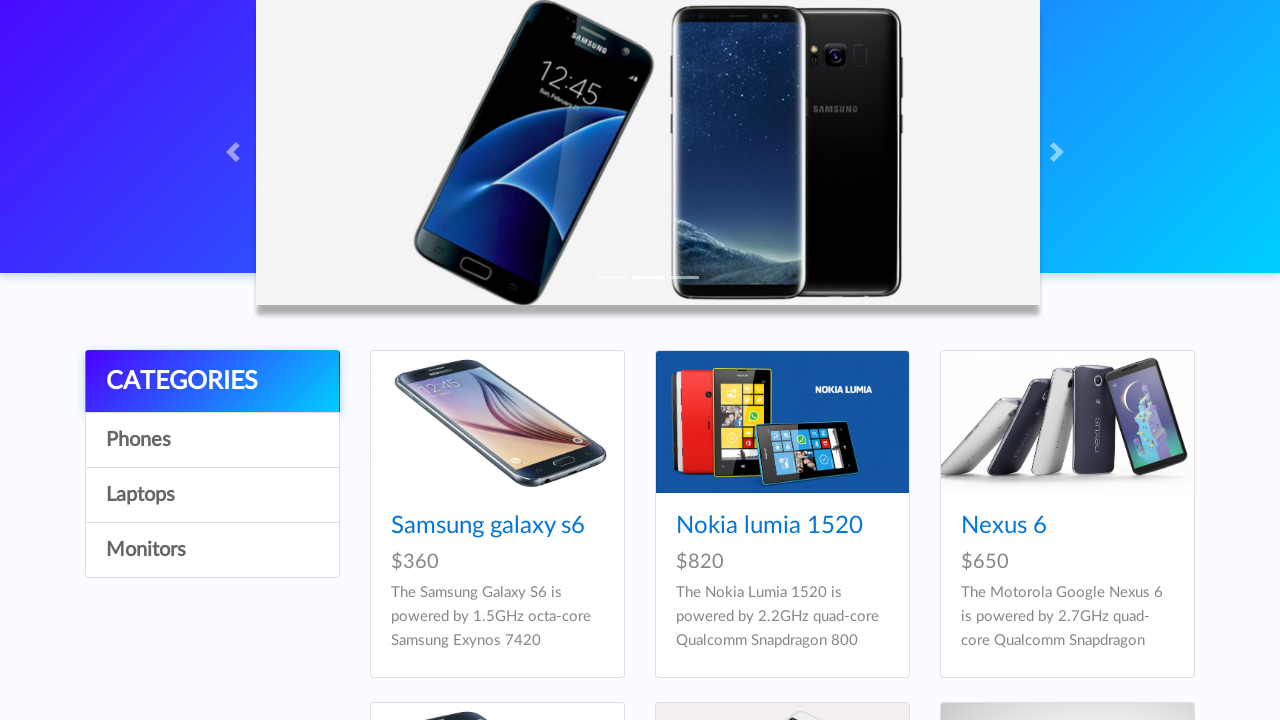

Product price element is visible
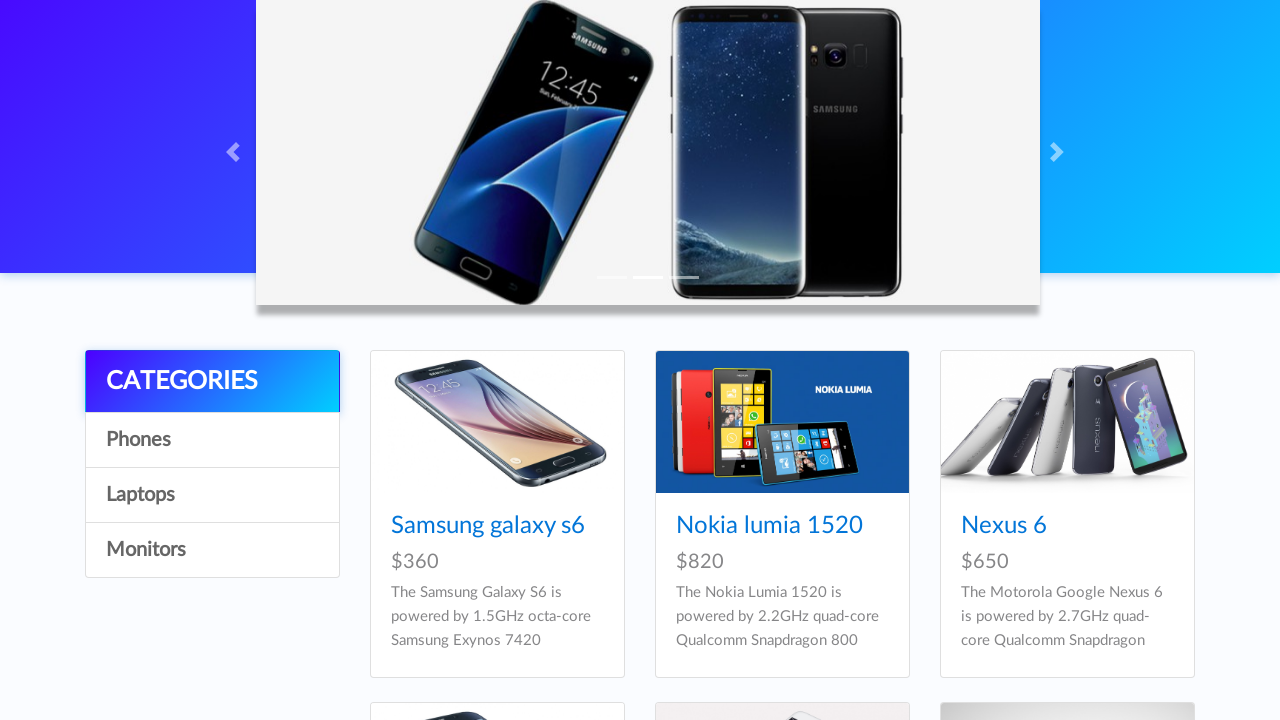

Product image is visible
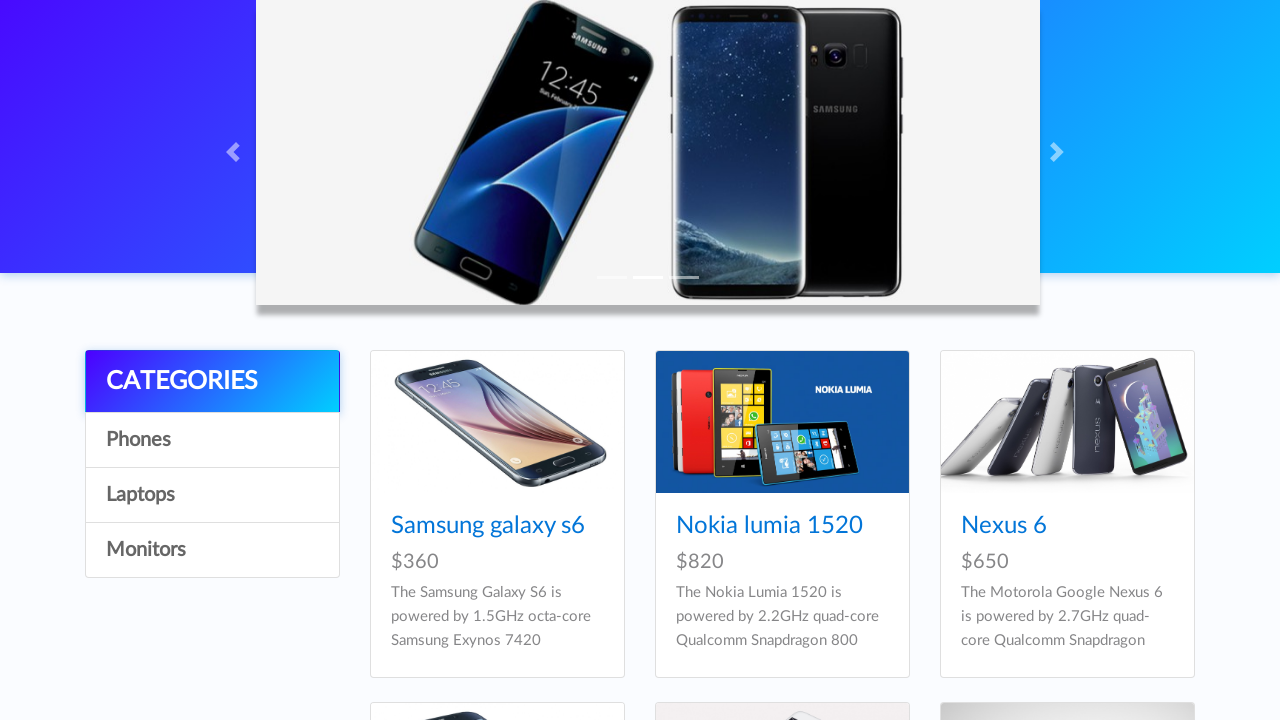

Product name link is visible
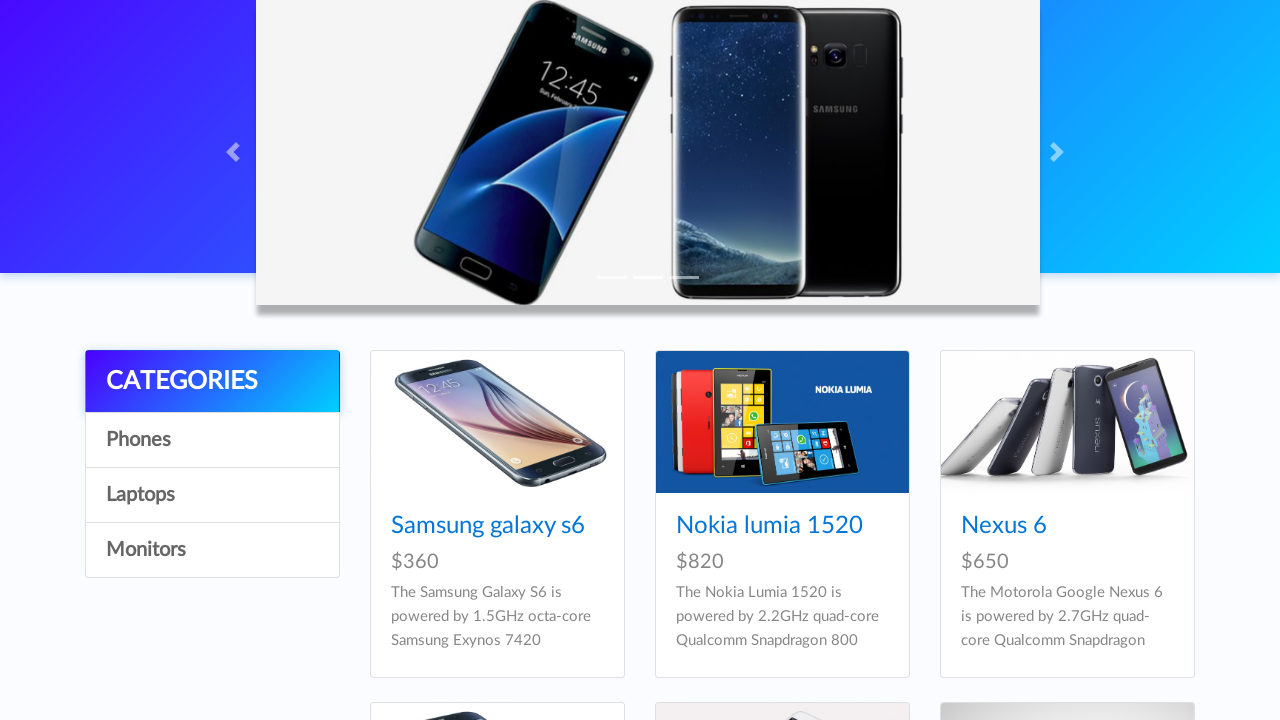

Product price element is visible
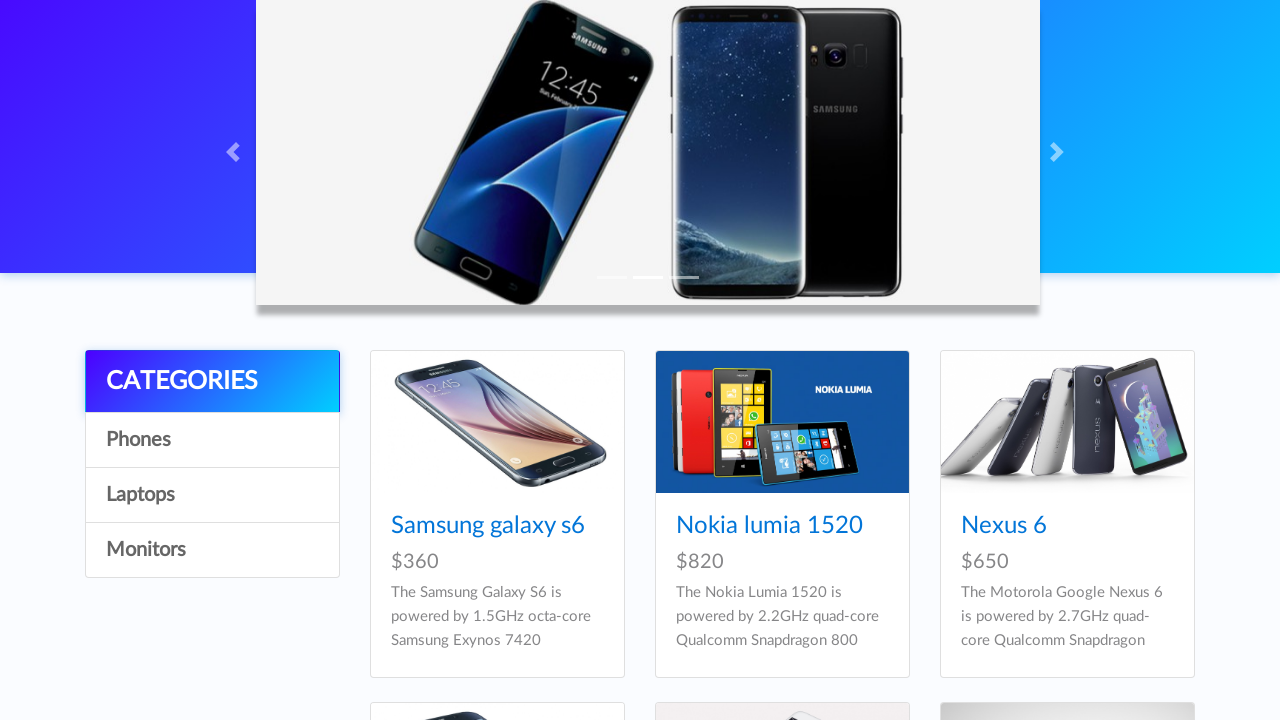

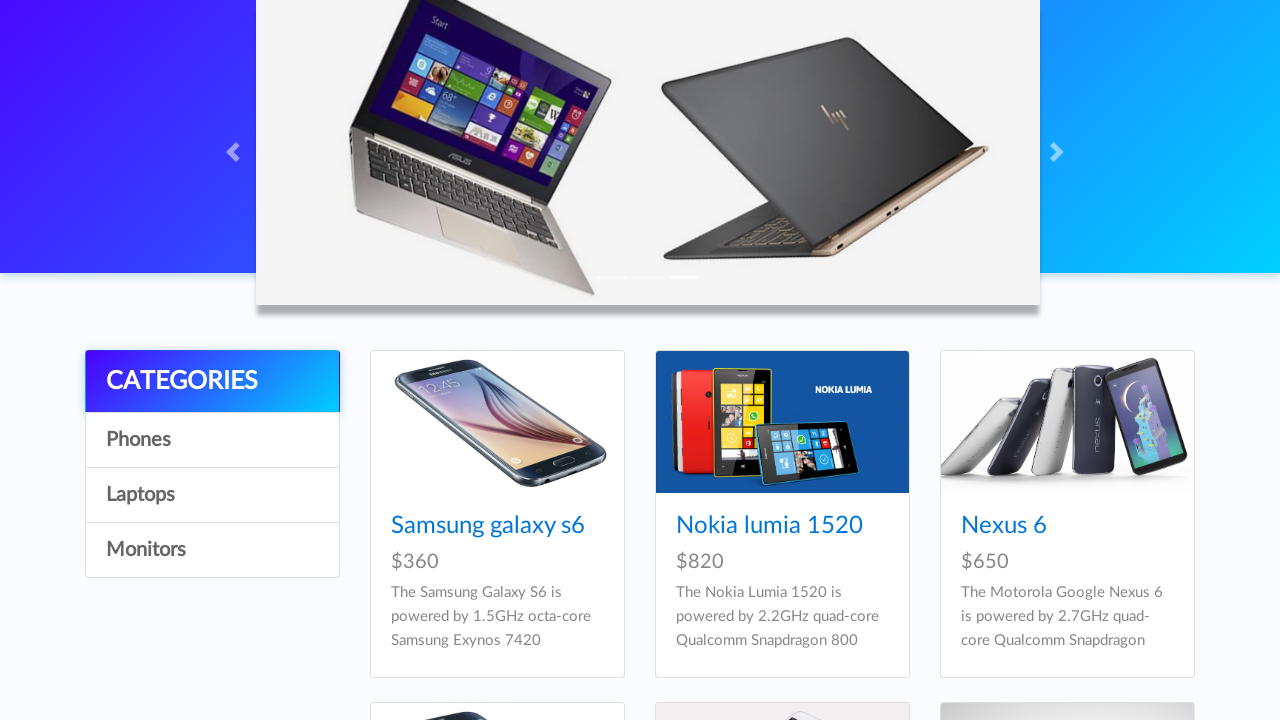